Tests date picker calendar navigation by clicking to open it, navigating back 10 months using the Prev button, and selecting the 15th day.

Starting URL: https://kristinek.github.io/site/examples/actions

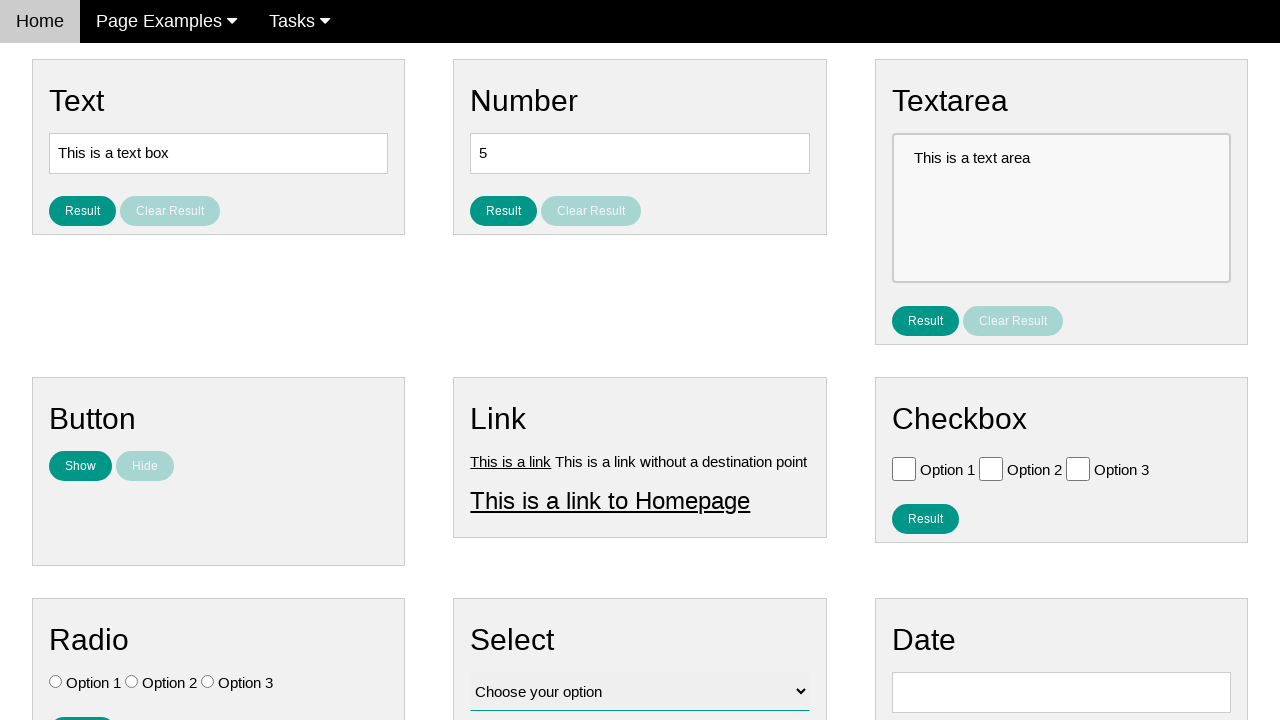

Clicked date input field to open calendar picker at (1061, 692) on [id='vfb-8']
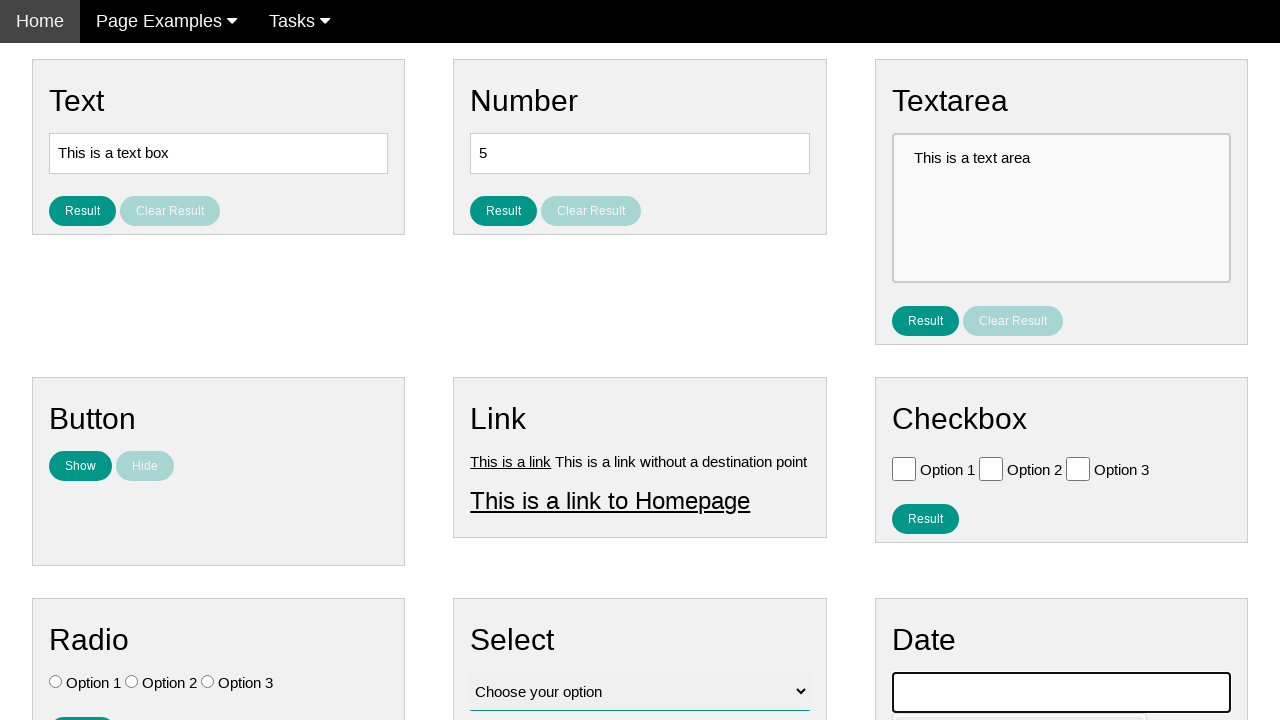

Waited for Prev button to be available
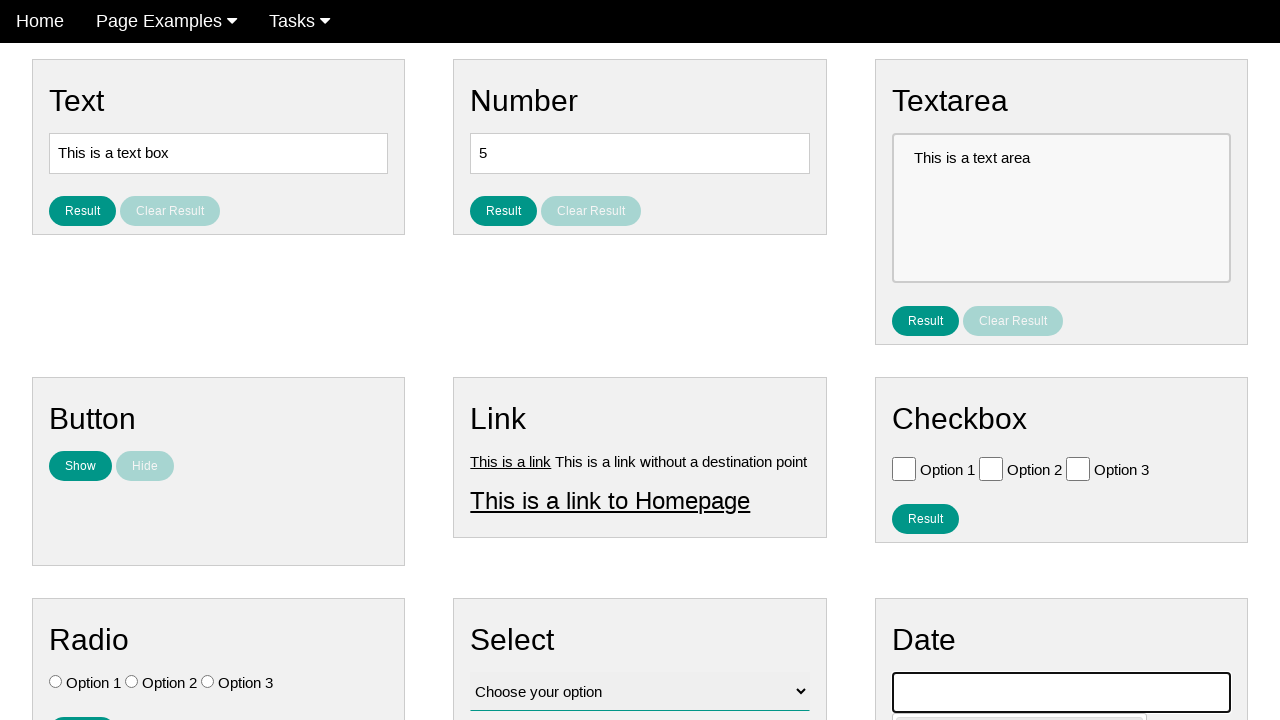

Clicked Prev button to navigate back one month (iteration 1 of 10) at (912, 408) on xpath=//span[text()='Prev']
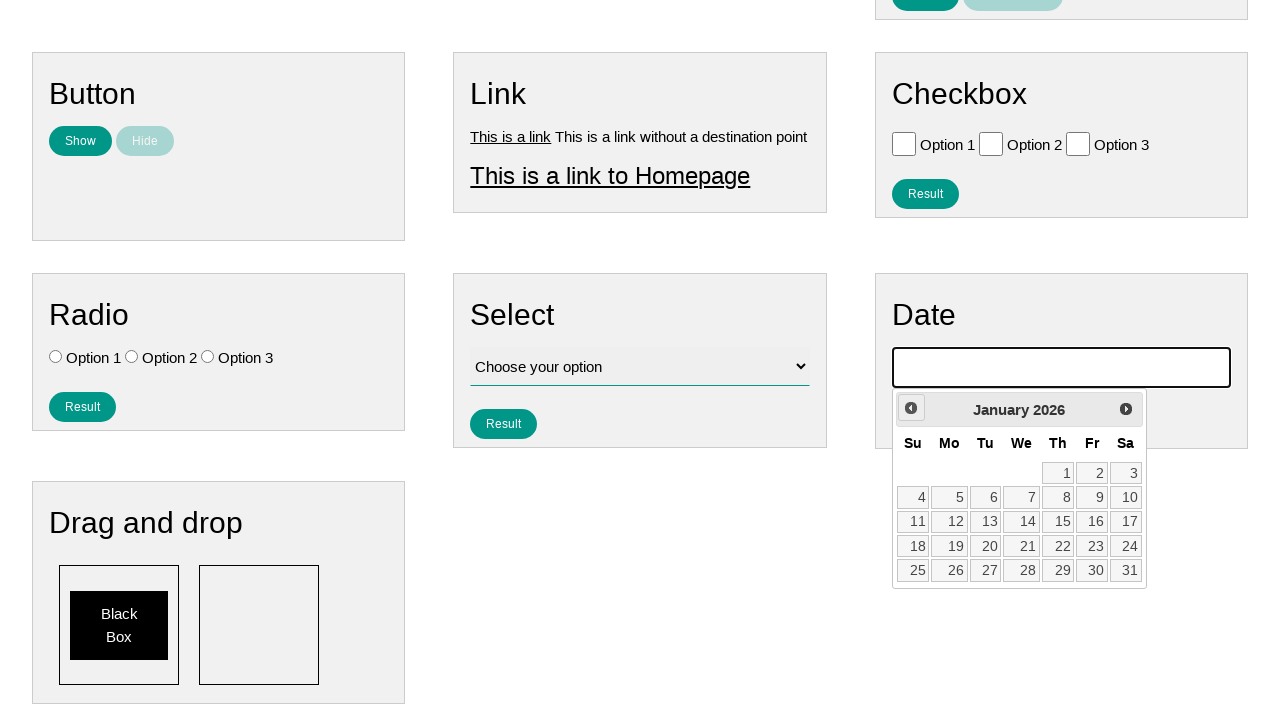

Waited for Prev button to be available
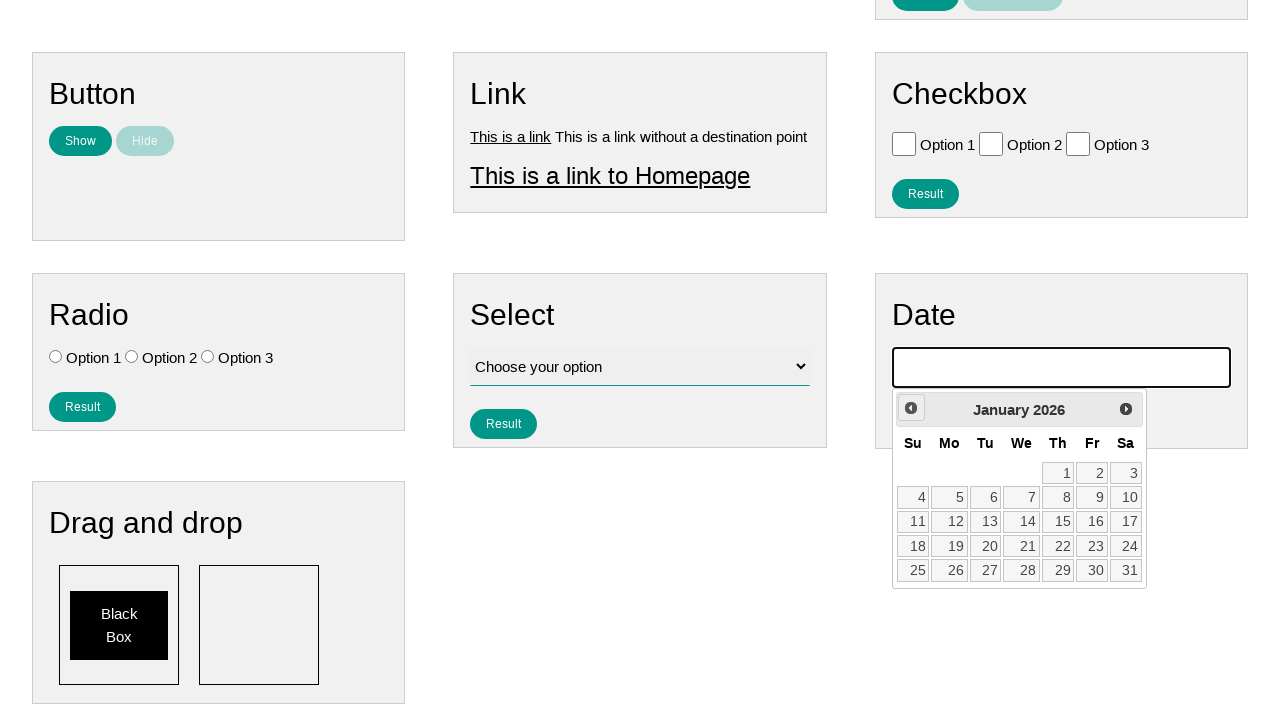

Clicked Prev button to navigate back one month (iteration 2 of 10) at (911, 408) on xpath=//span[text()='Prev']
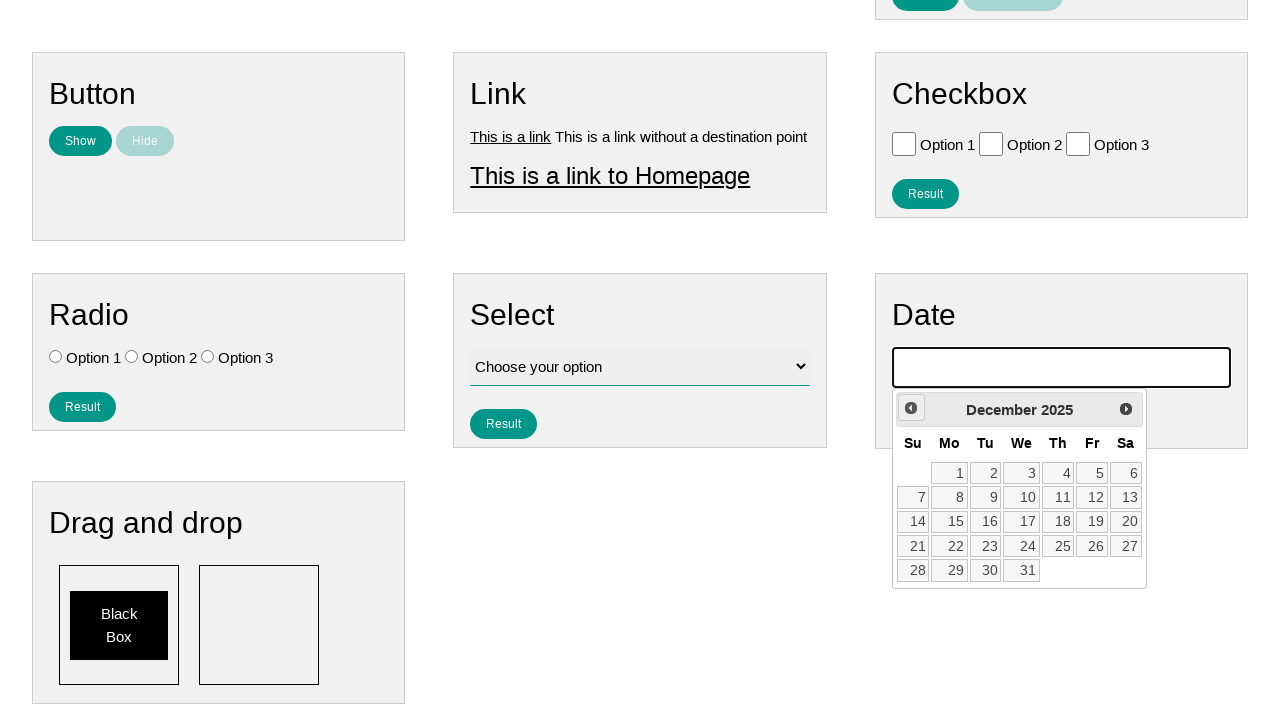

Waited for Prev button to be available
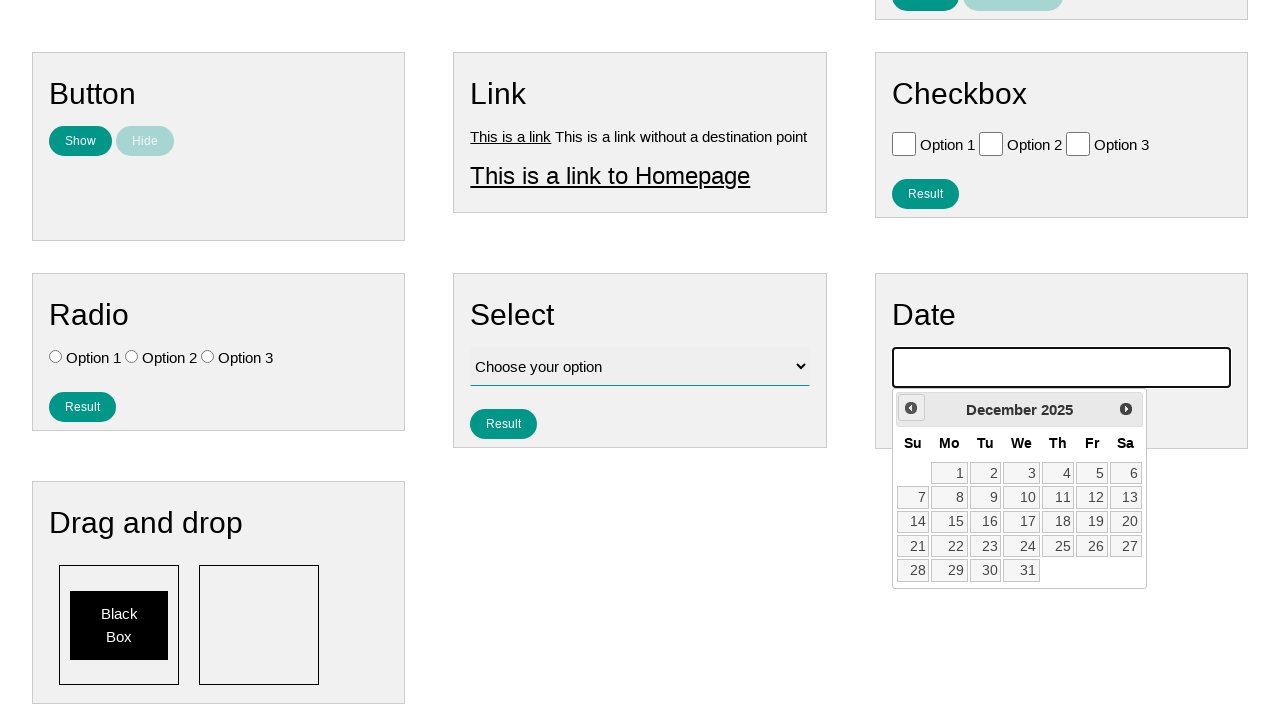

Clicked Prev button to navigate back one month (iteration 3 of 10) at (911, 408) on xpath=//span[text()='Prev']
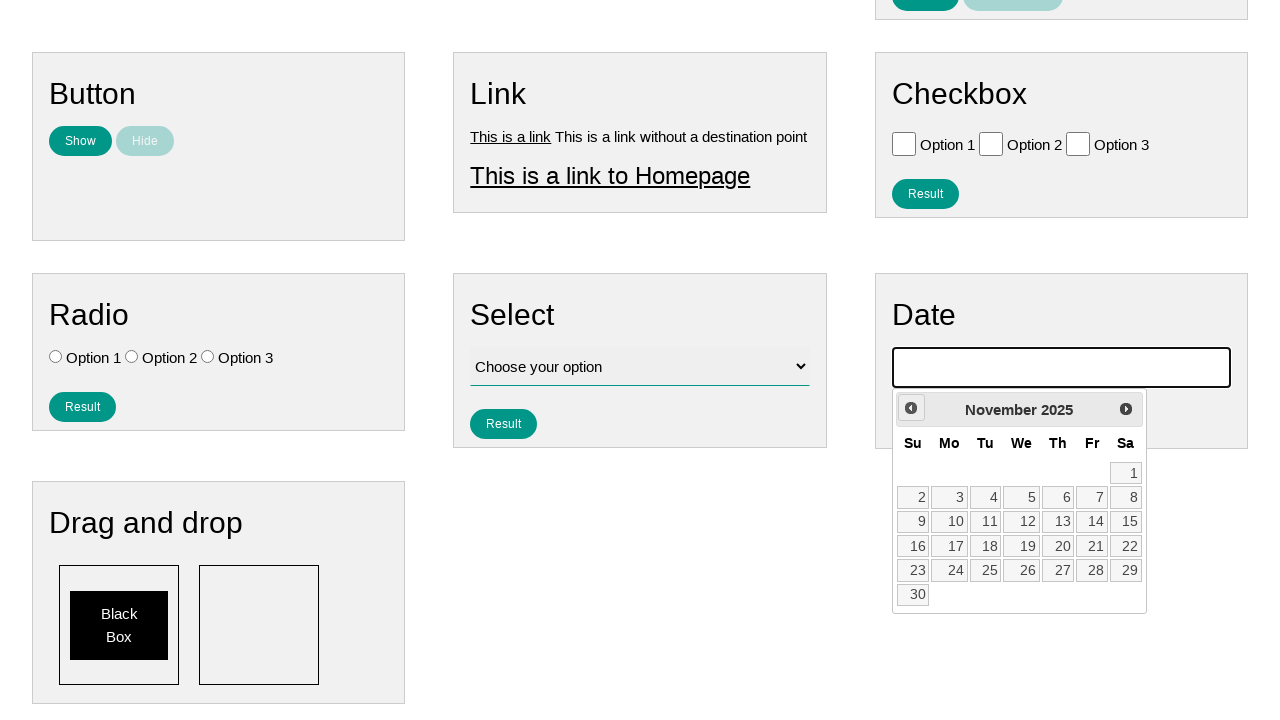

Waited for Prev button to be available
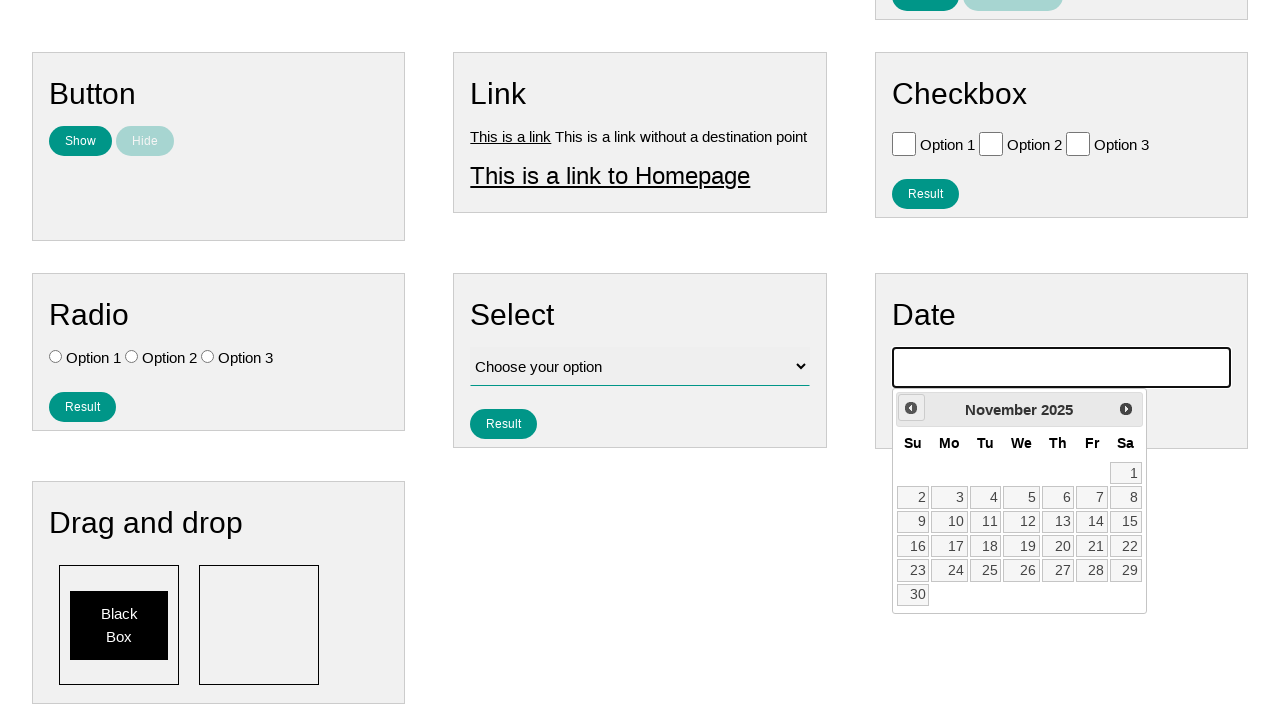

Clicked Prev button to navigate back one month (iteration 4 of 10) at (911, 408) on xpath=//span[text()='Prev']
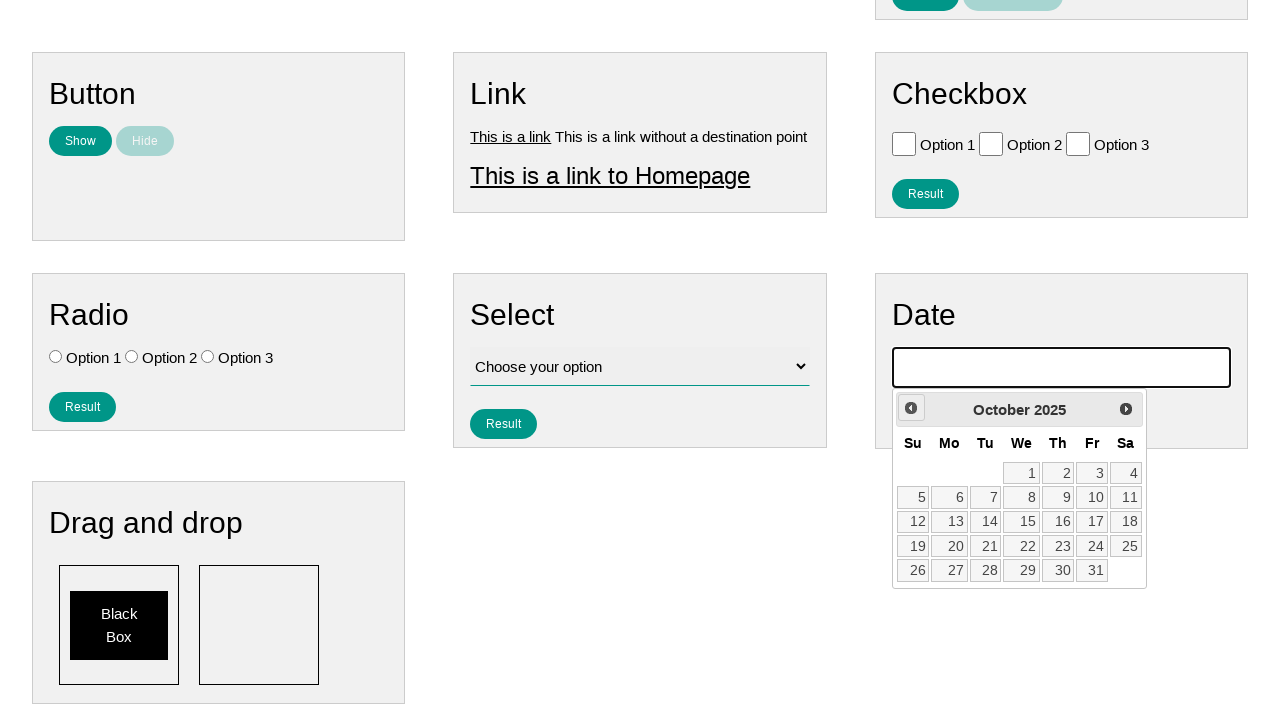

Waited for Prev button to be available
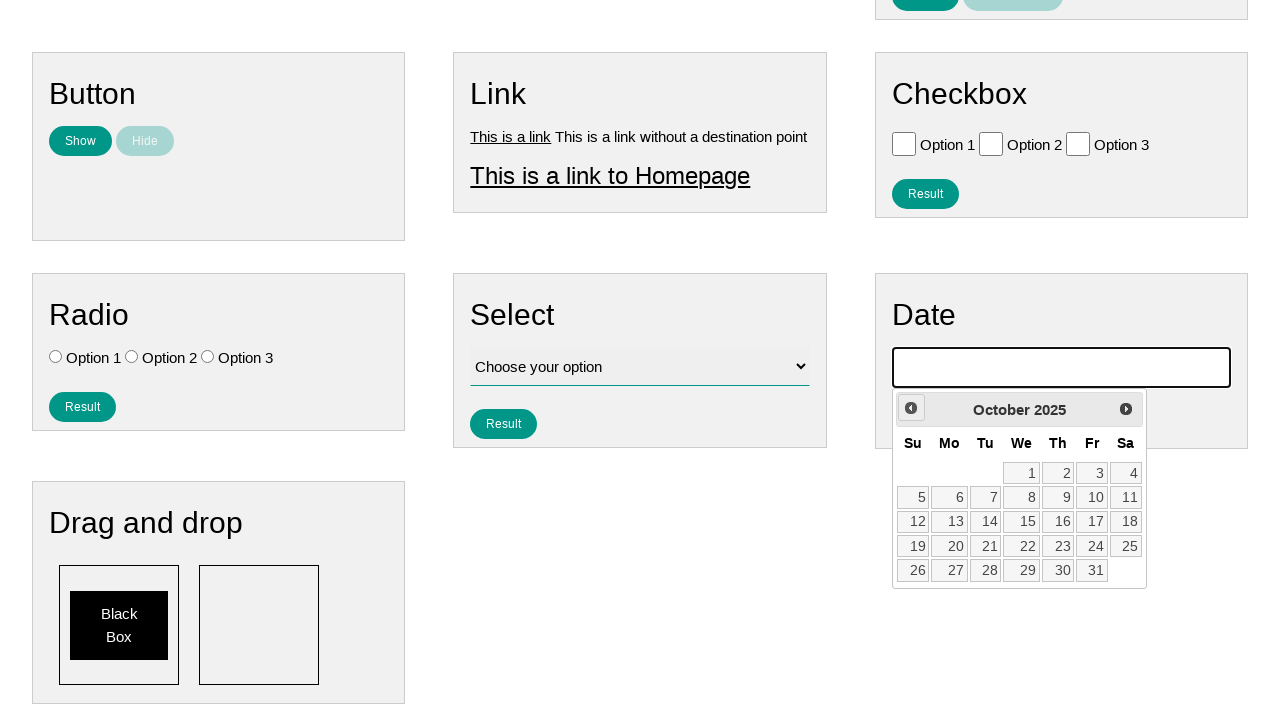

Clicked Prev button to navigate back one month (iteration 5 of 10) at (911, 408) on xpath=//span[text()='Prev']
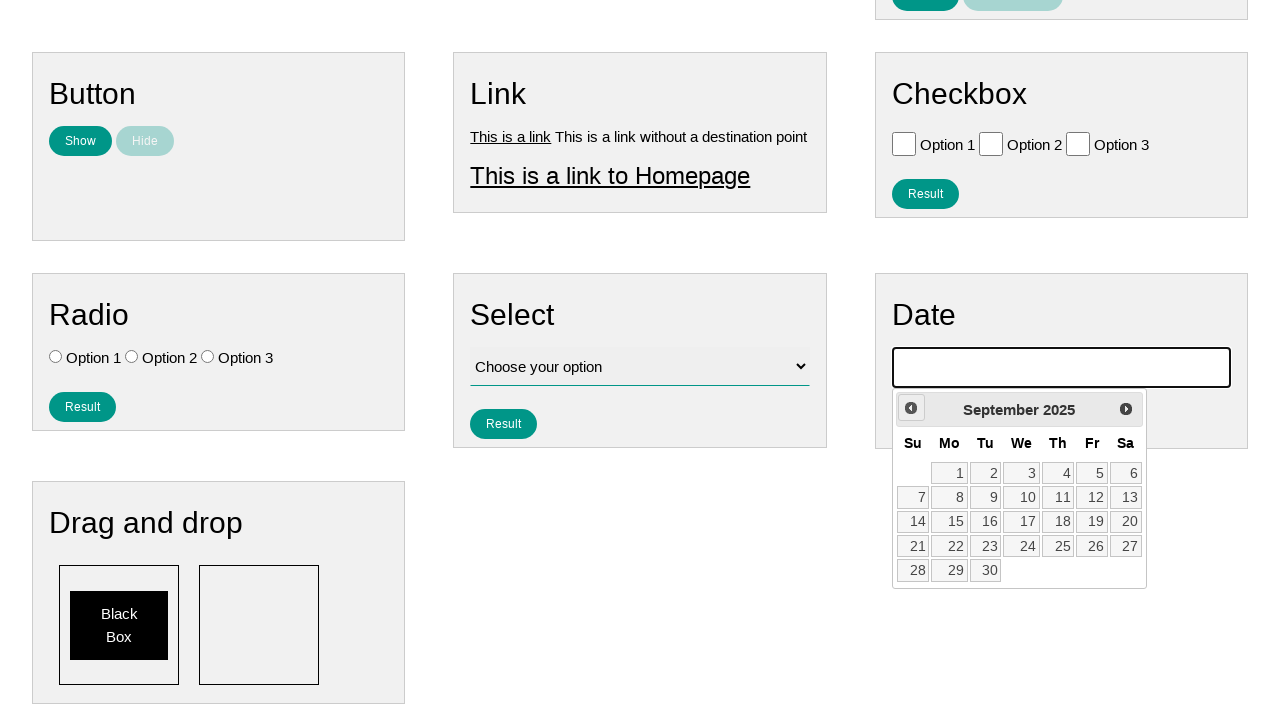

Waited for Prev button to be available
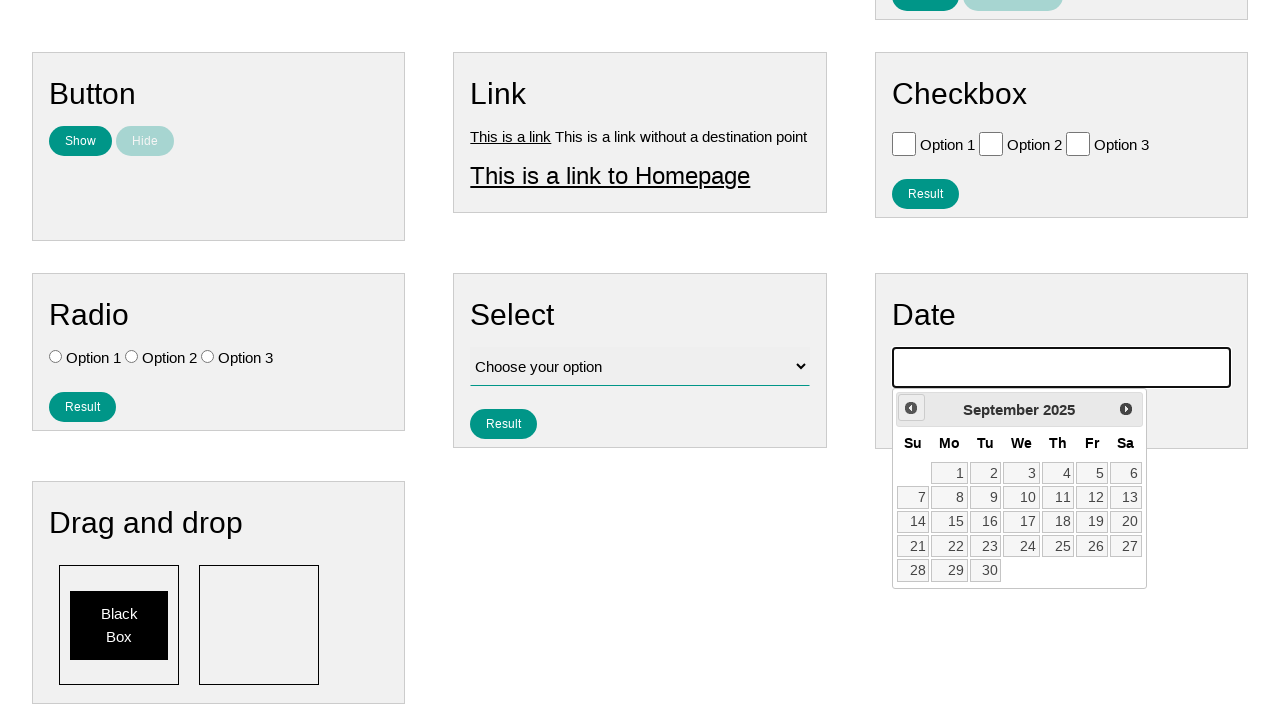

Clicked Prev button to navigate back one month (iteration 6 of 10) at (911, 408) on xpath=//span[text()='Prev']
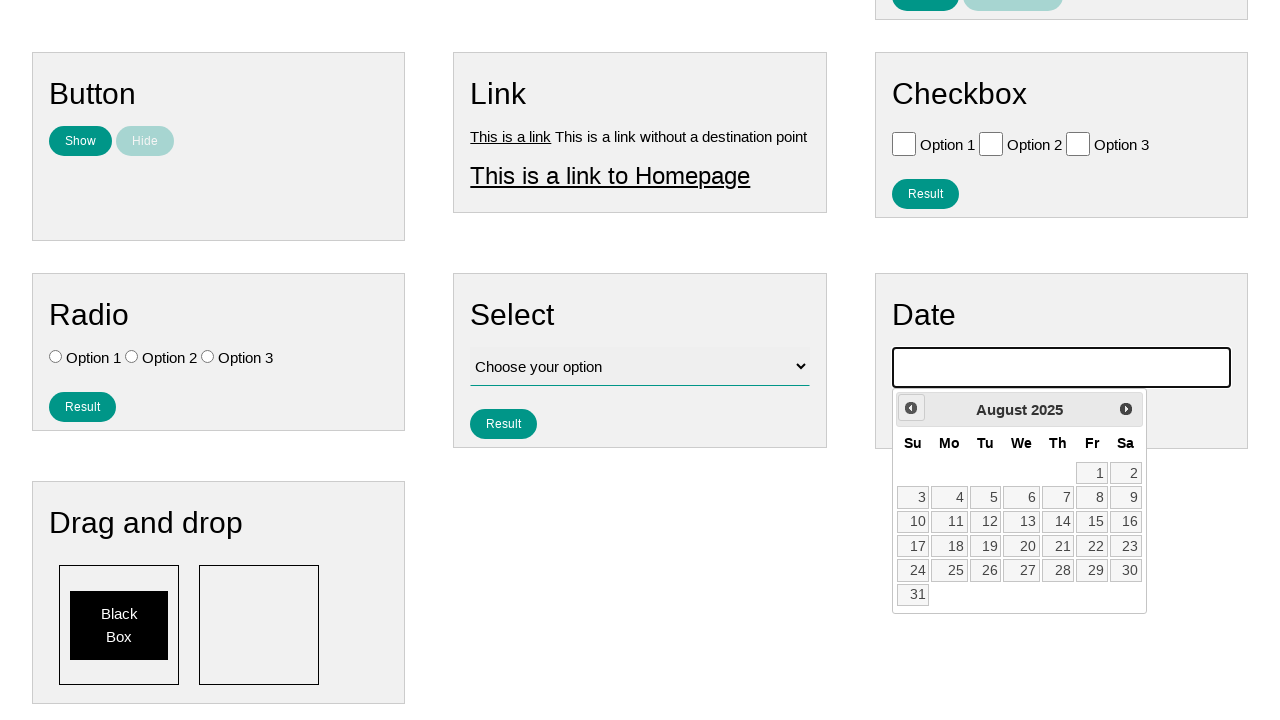

Waited for Prev button to be available
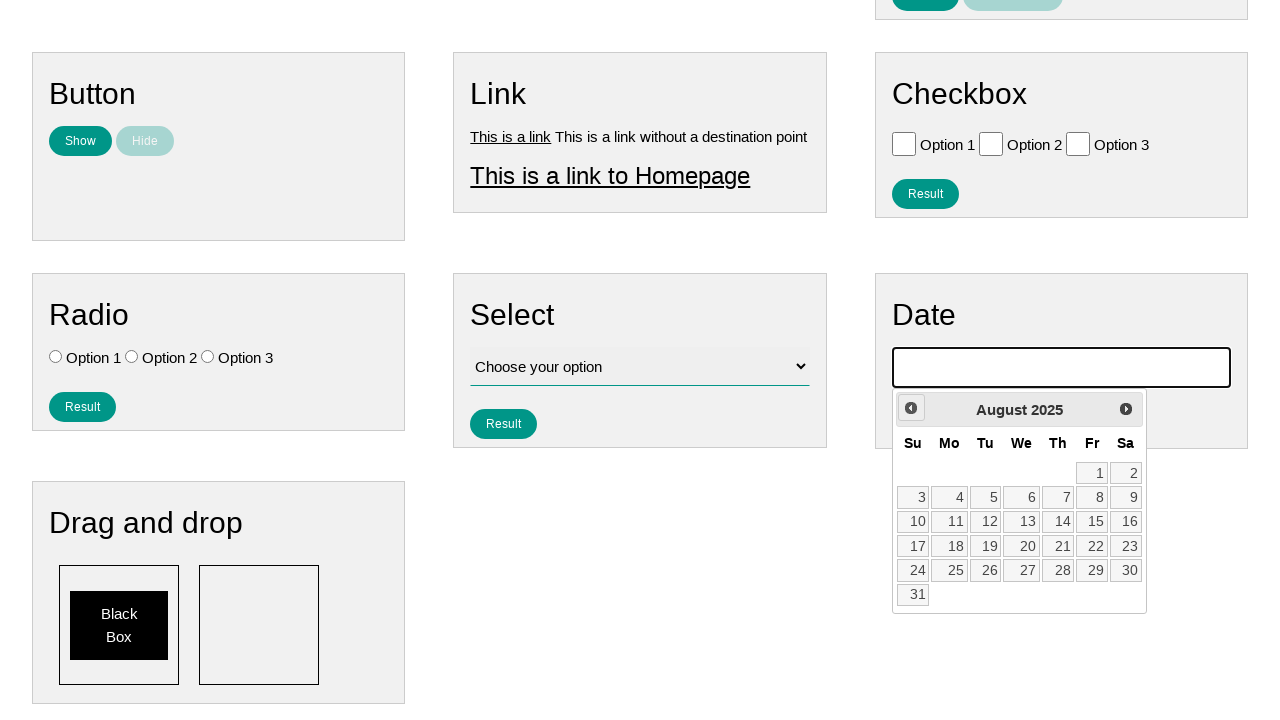

Clicked Prev button to navigate back one month (iteration 7 of 10) at (911, 408) on xpath=//span[text()='Prev']
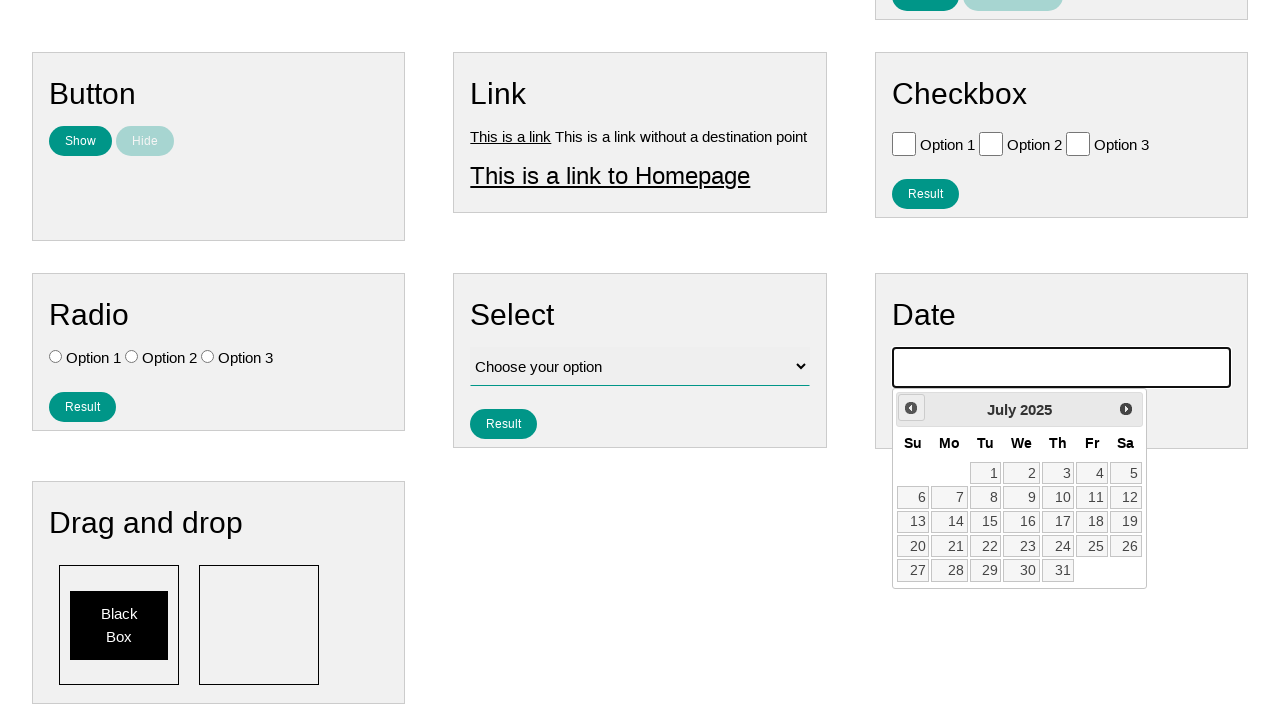

Waited for Prev button to be available
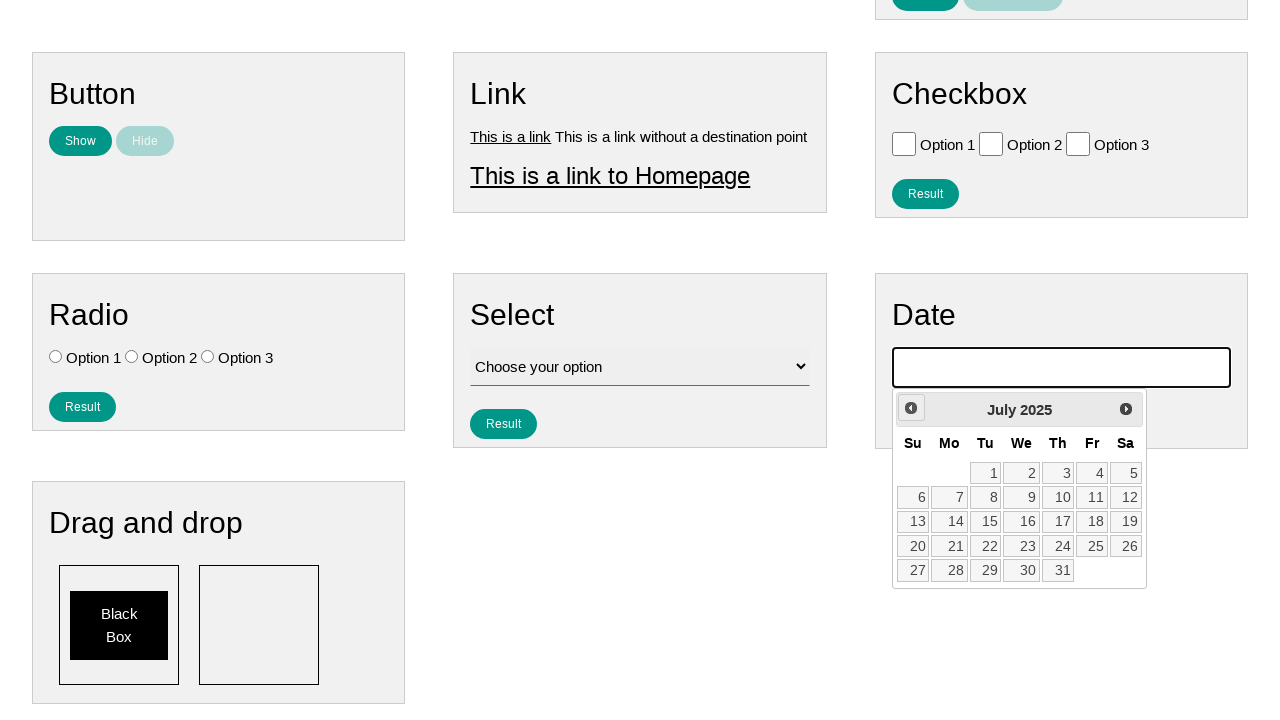

Clicked Prev button to navigate back one month (iteration 8 of 10) at (911, 408) on xpath=//span[text()='Prev']
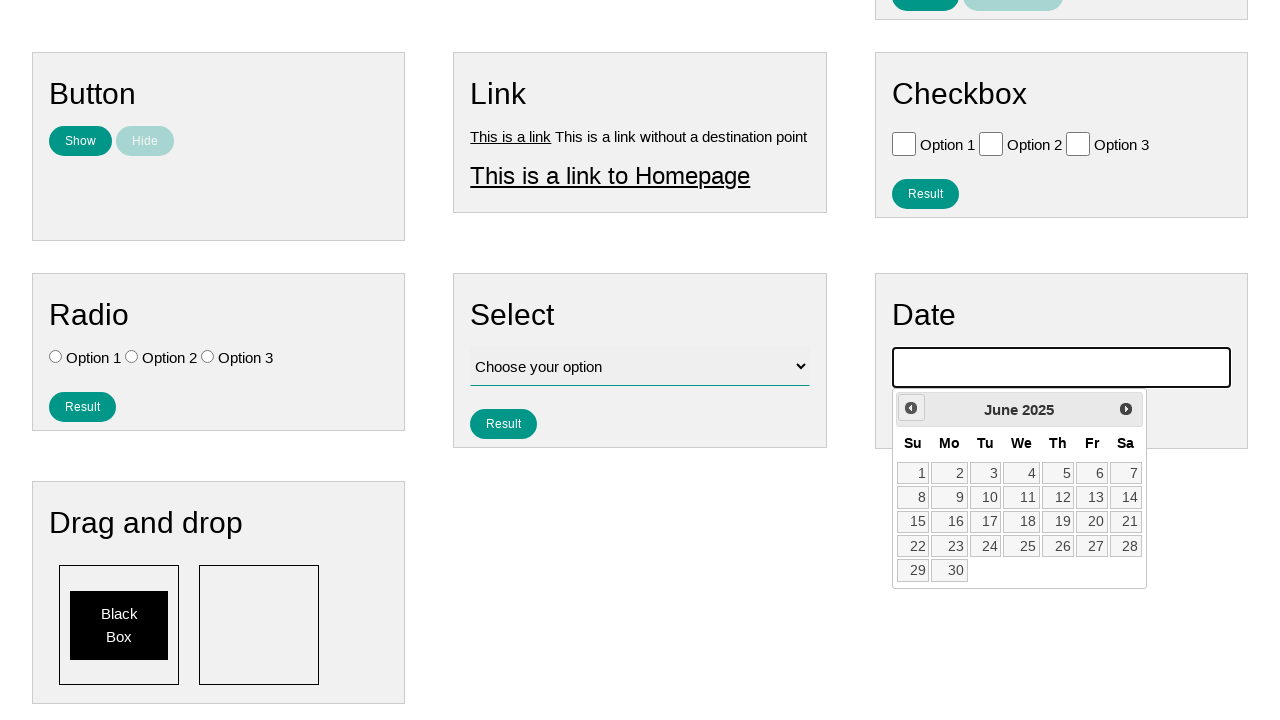

Waited for Prev button to be available
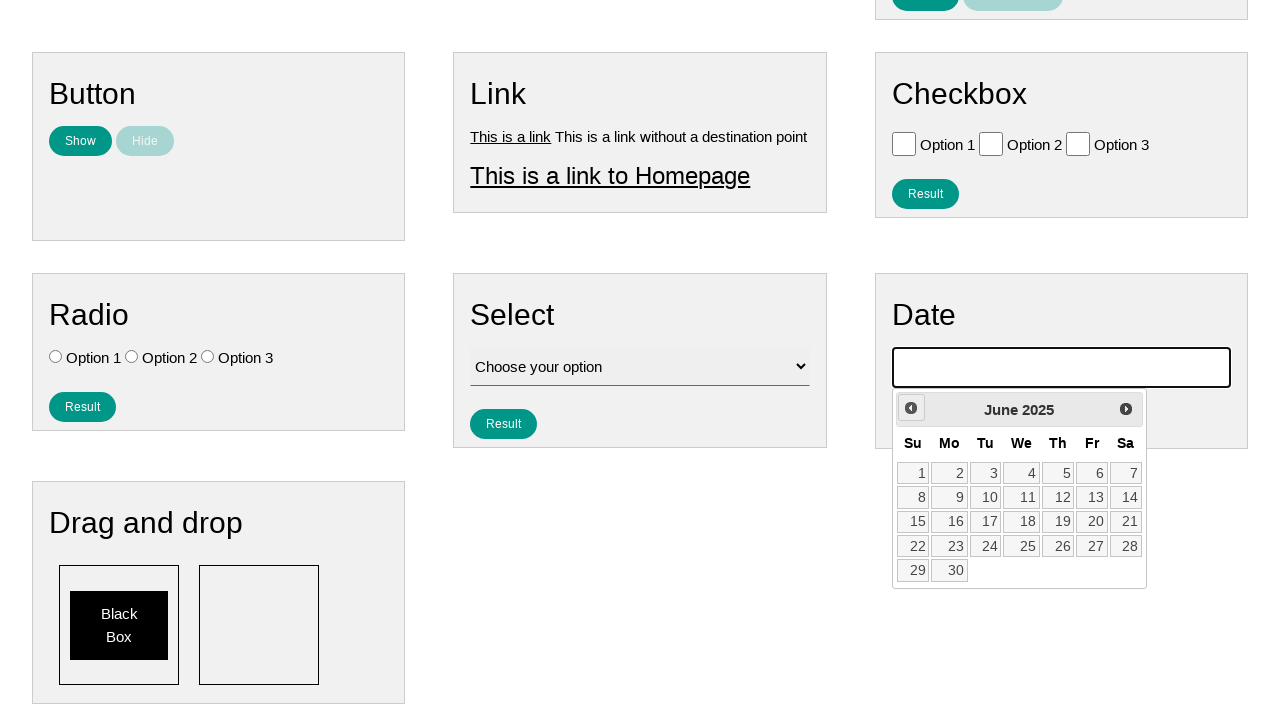

Clicked Prev button to navigate back one month (iteration 9 of 10) at (911, 408) on xpath=//span[text()='Prev']
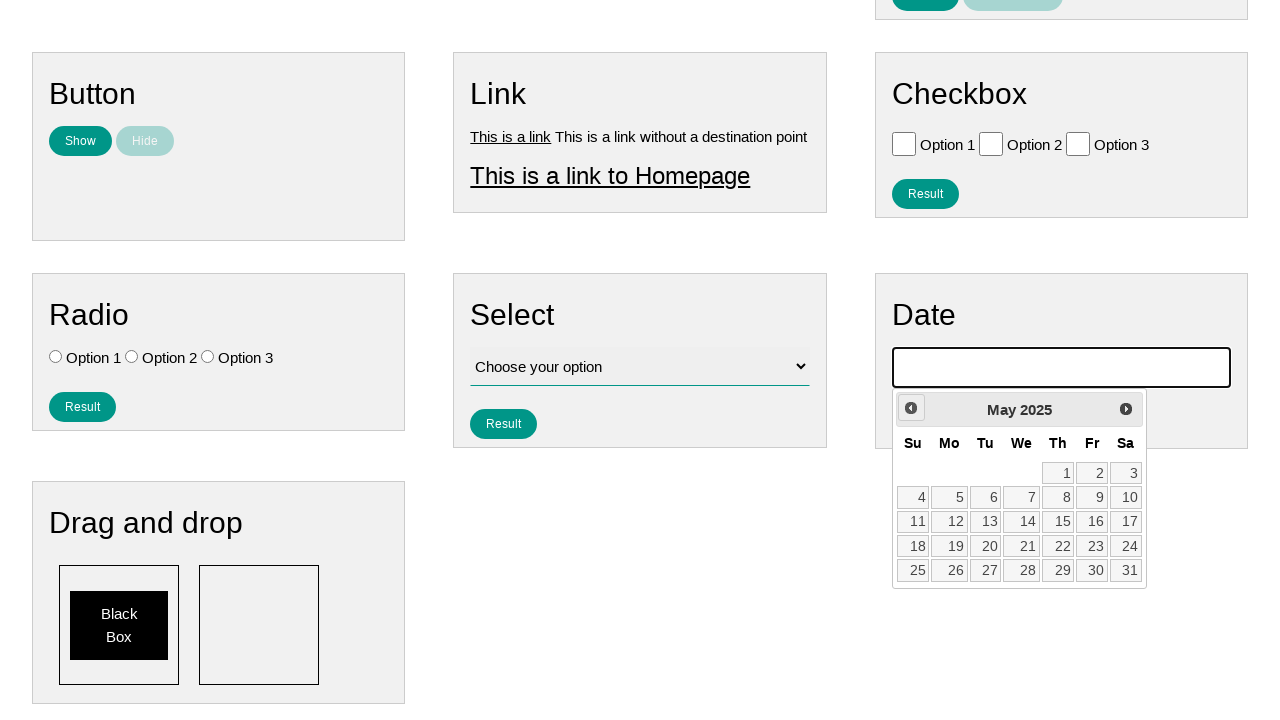

Waited for Prev button to be available
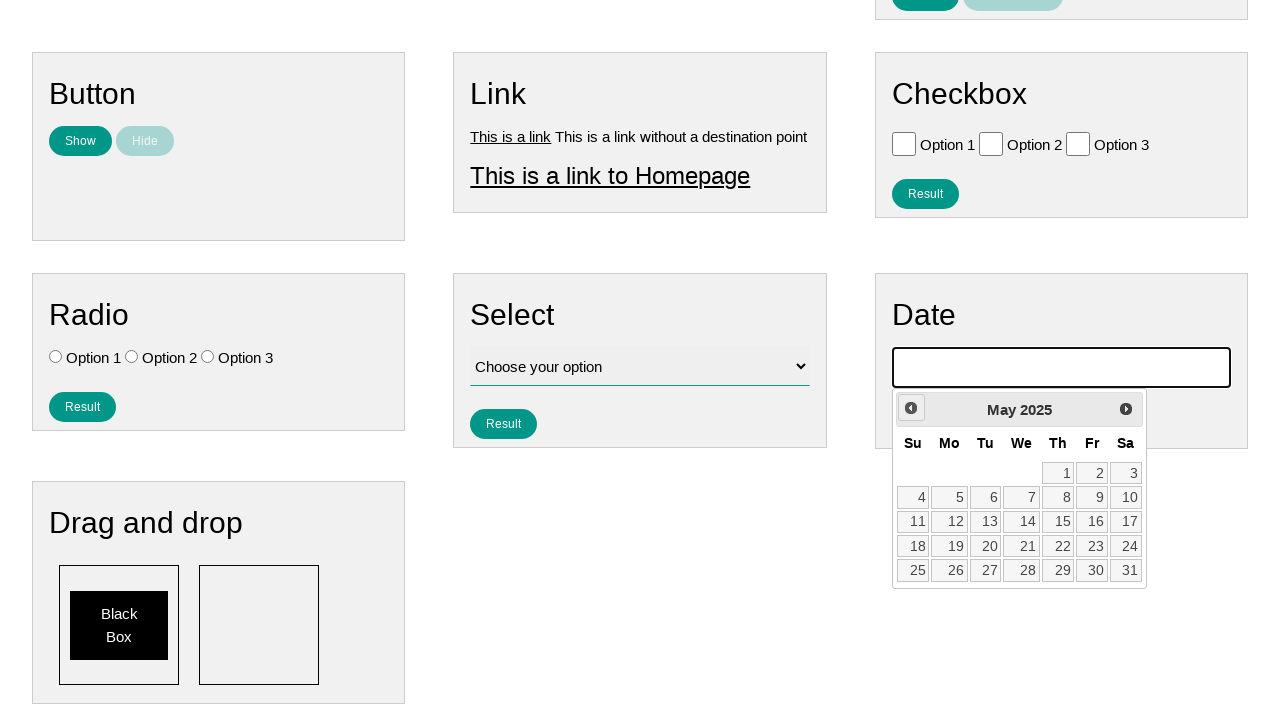

Clicked Prev button to navigate back one month (iteration 10 of 10) at (911, 408) on xpath=//span[text()='Prev']
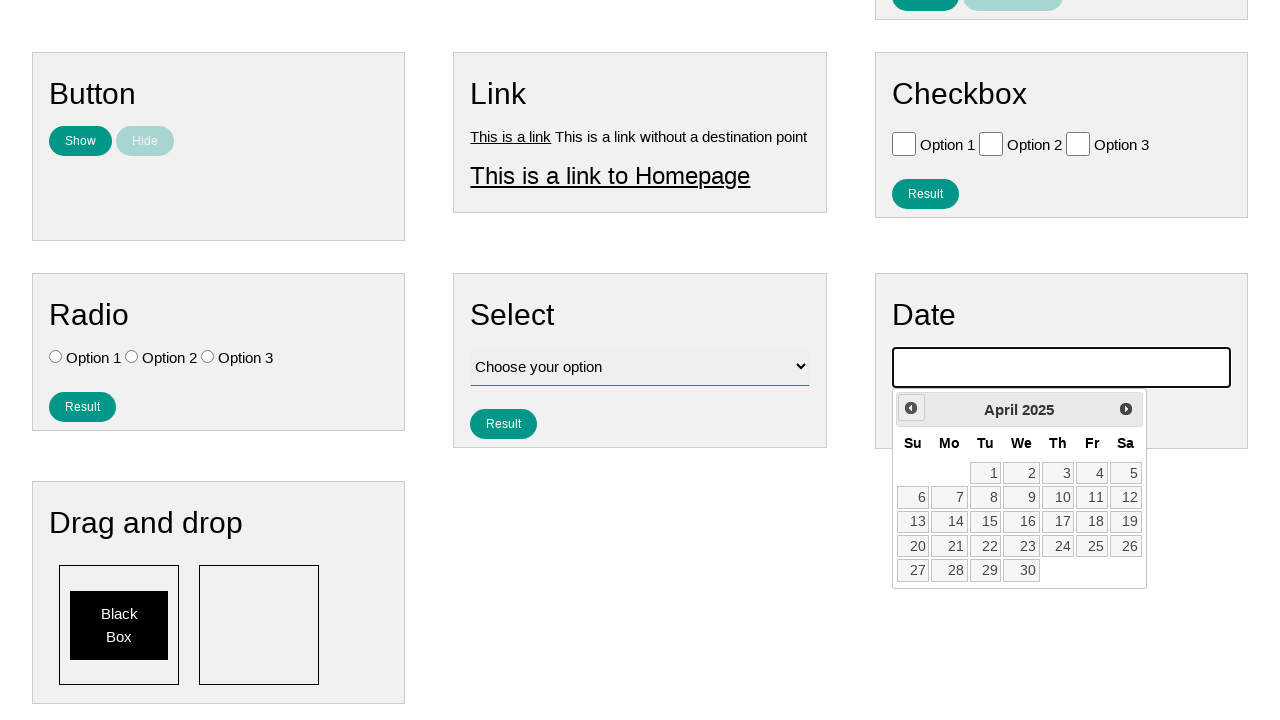

Selected the 15th day from the calendar at (986, 522) on xpath=//a[text()='15']
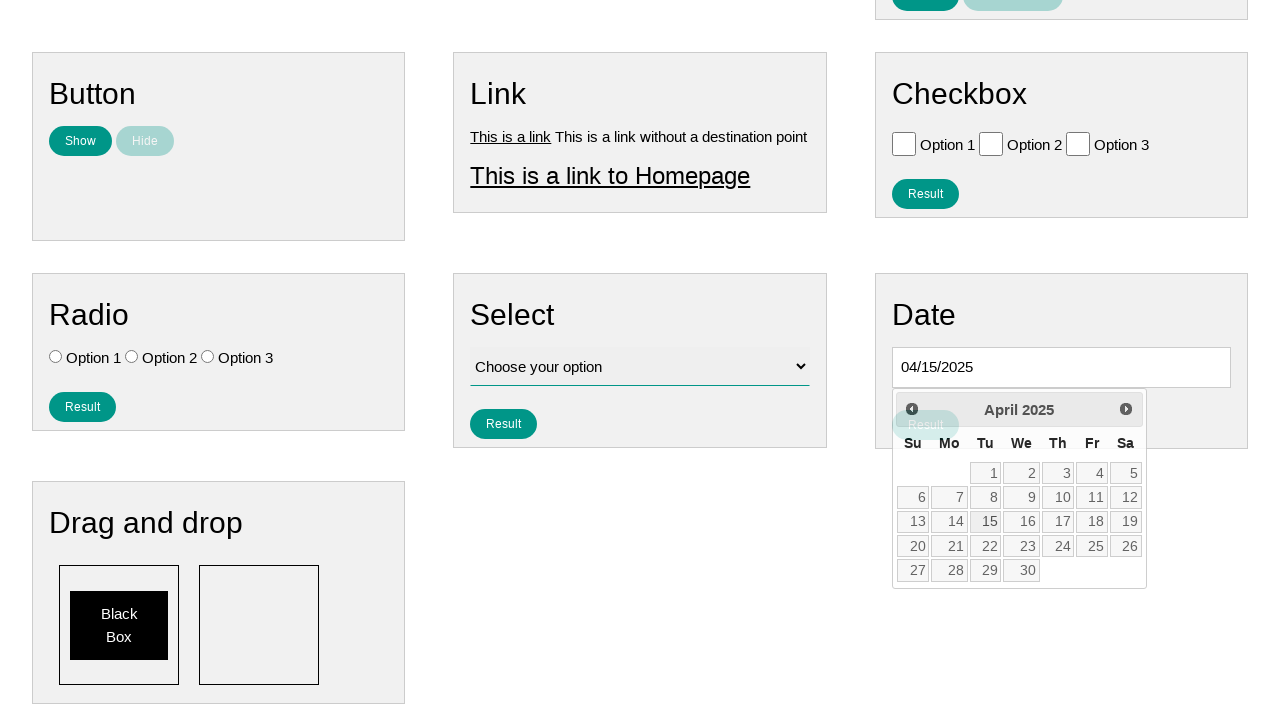

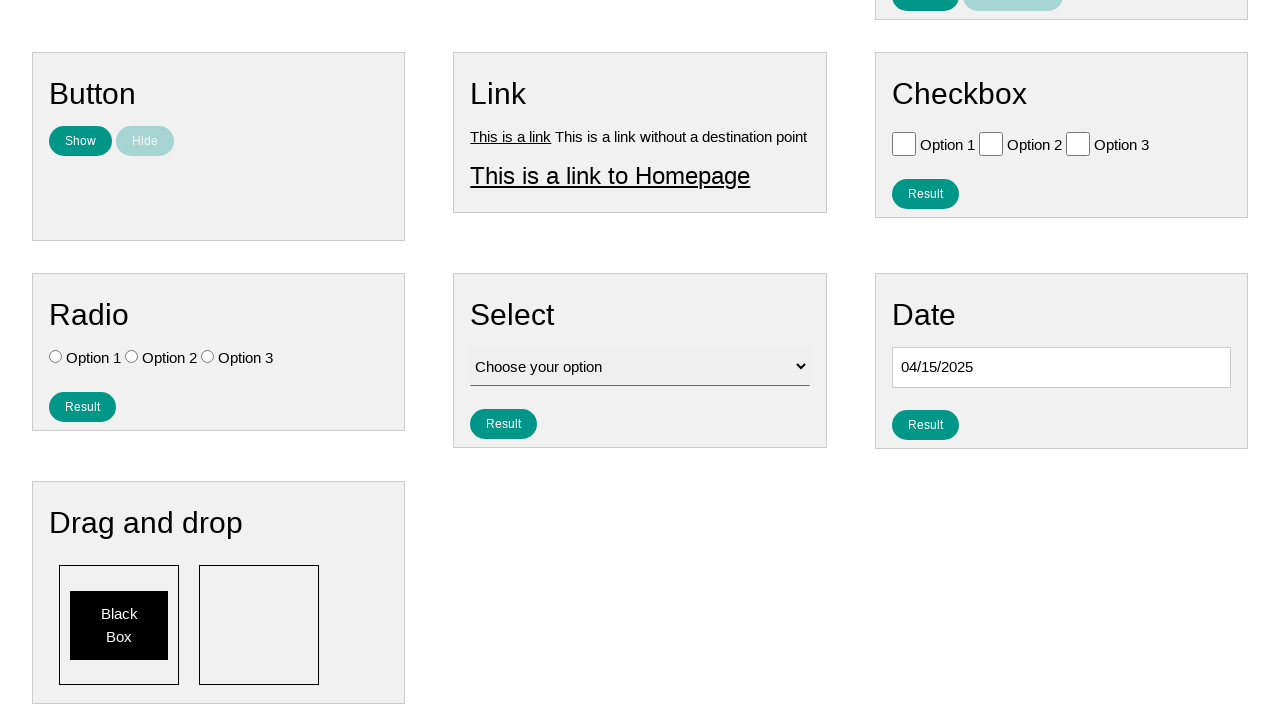